Tests the Ajio e-commerce site by searching for "bags", applying gender filter for "Men", and then filtering by "Fashion Bags" category to verify the filtering functionality works correctly.

Starting URL: https://www.ajio.com/

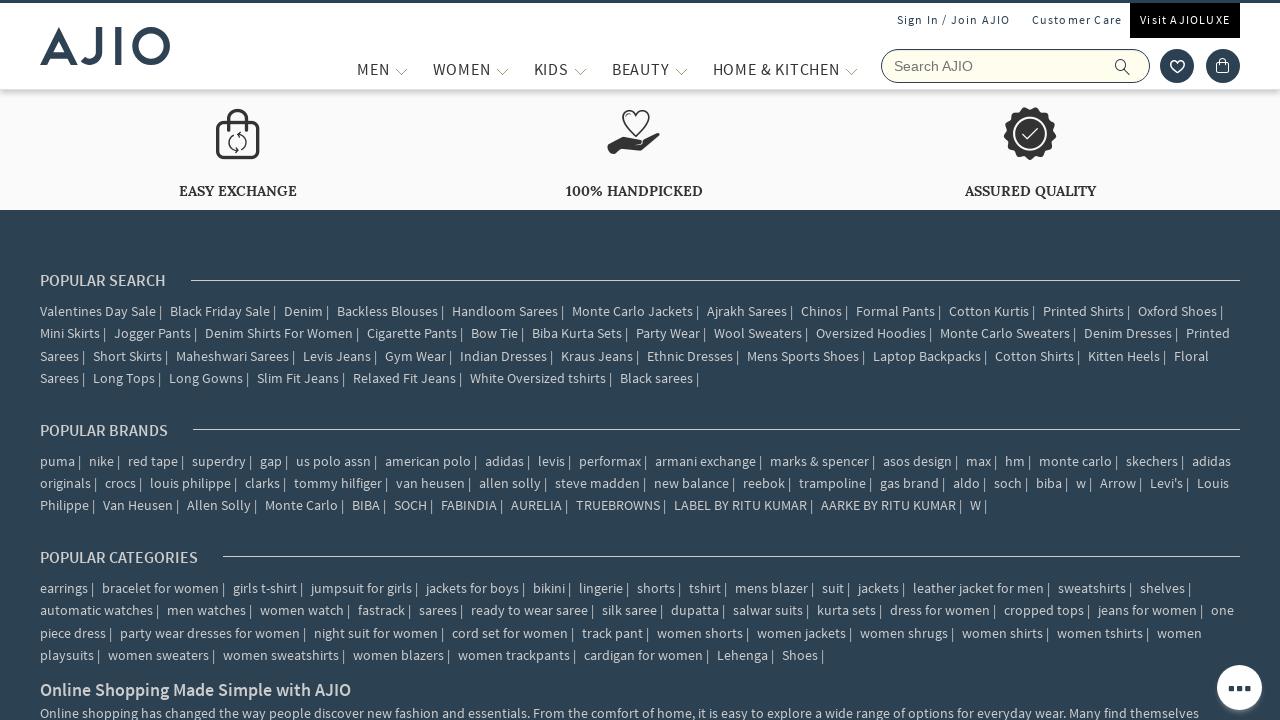

Filled search box with 'bags' on input[name='searchVal']
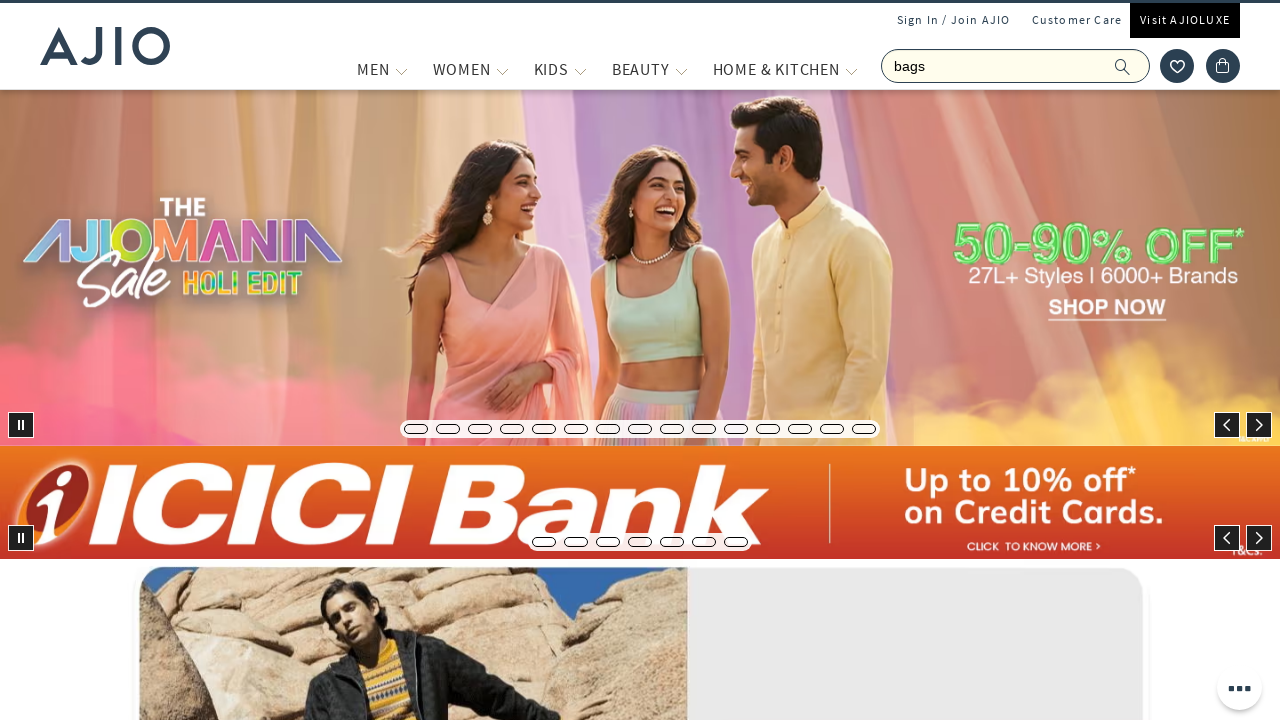

Pressed Enter to search for bags on input[name='searchVal']
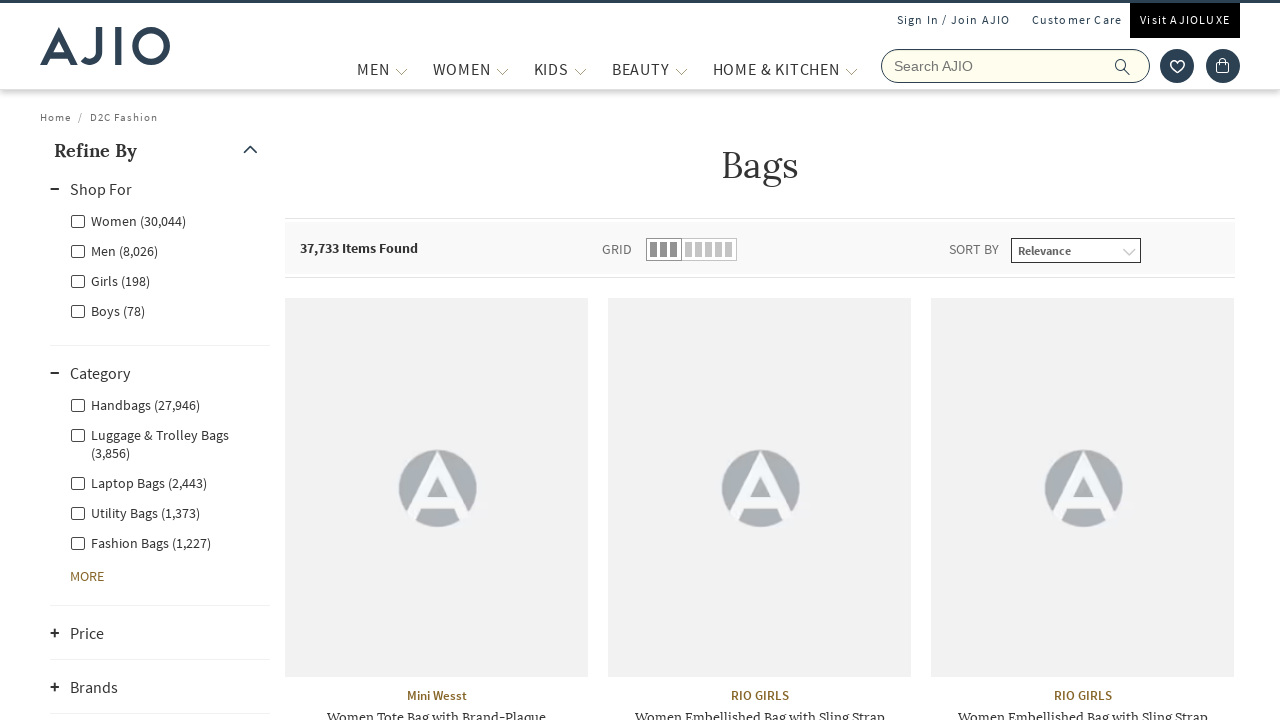

Waited for search results to load
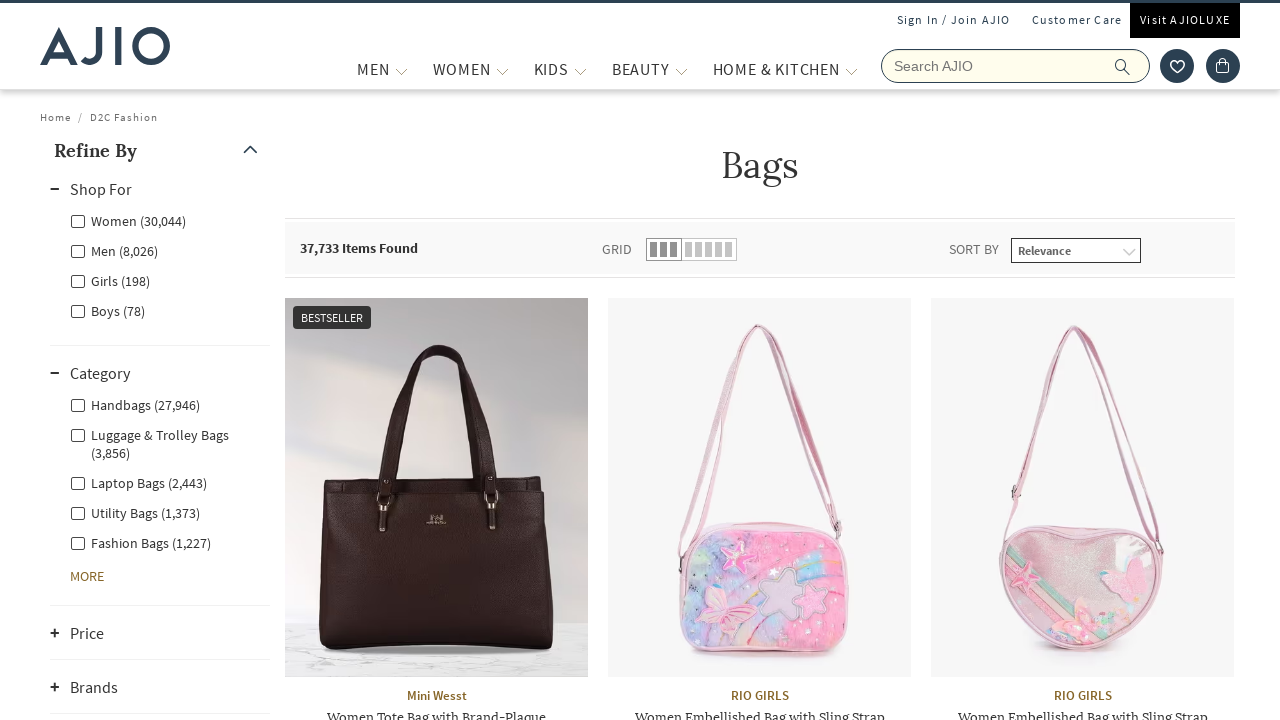

Clicked on 'Men' gender filter at (114, 250) on label[for='Men']
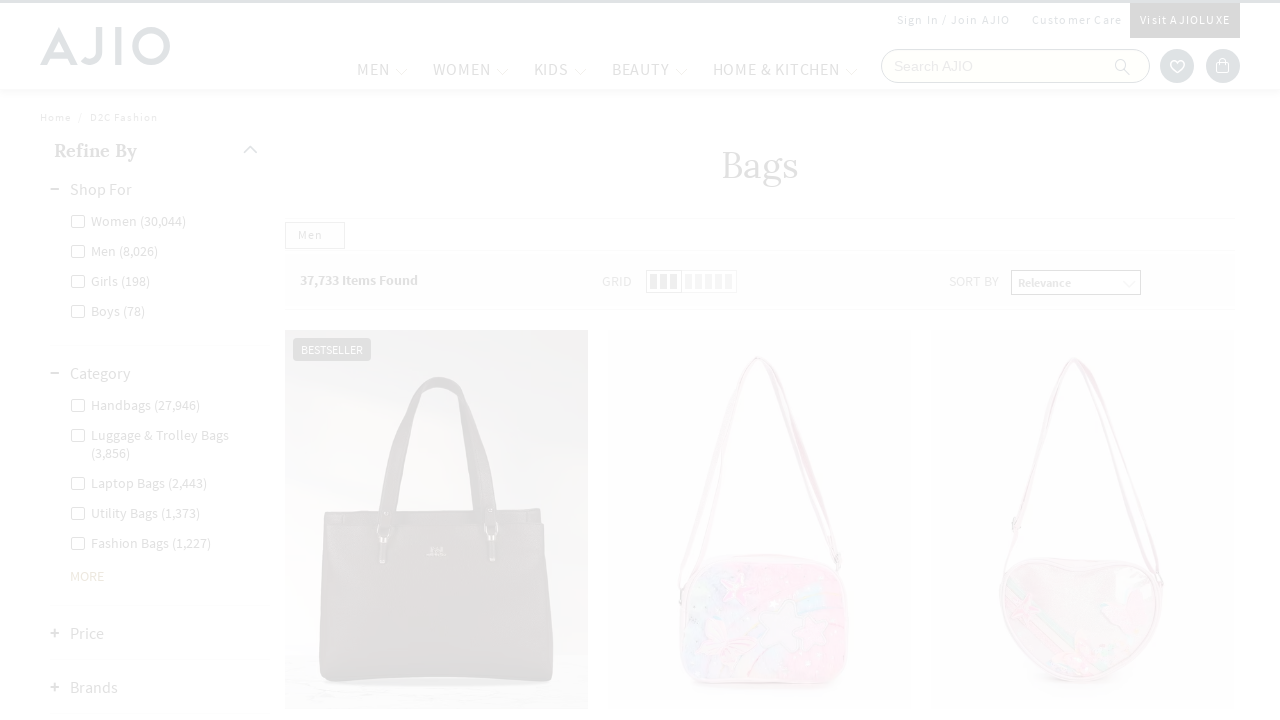

Waited for gender filter to apply
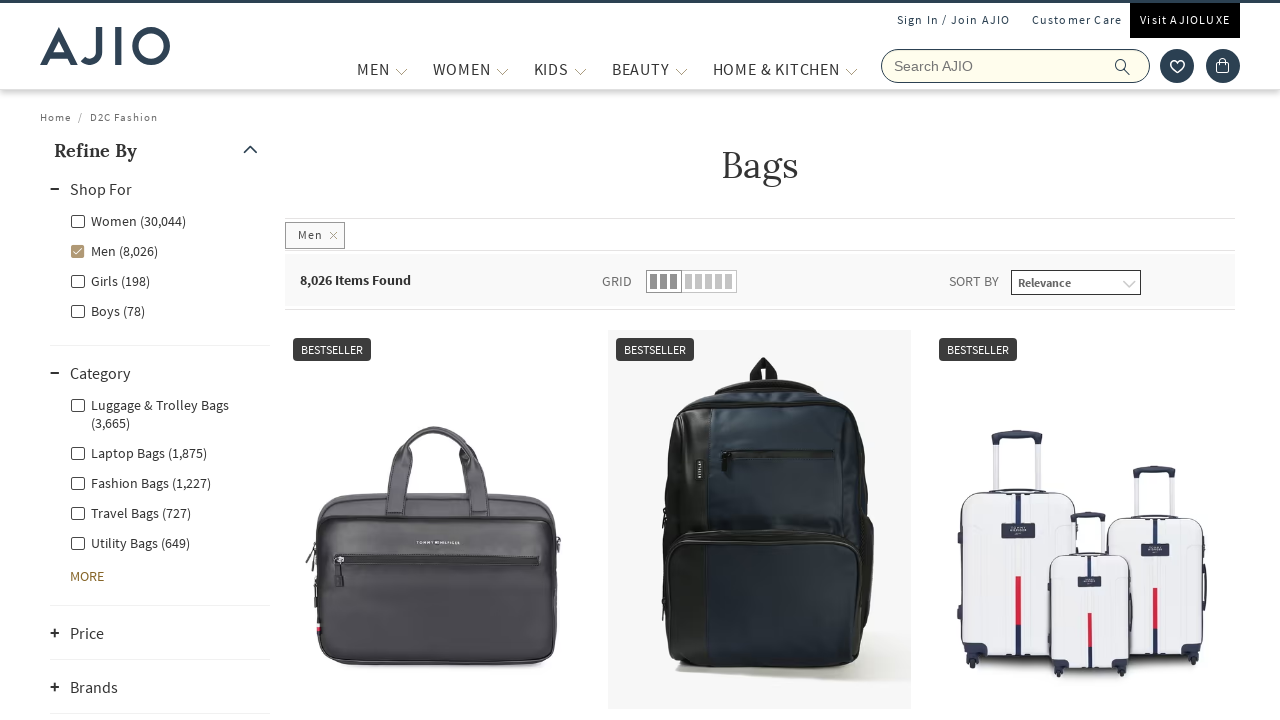

Clicked on 'Fashion Bags' category filter at (140, 482) on label[for='Men - Fashion Bags']
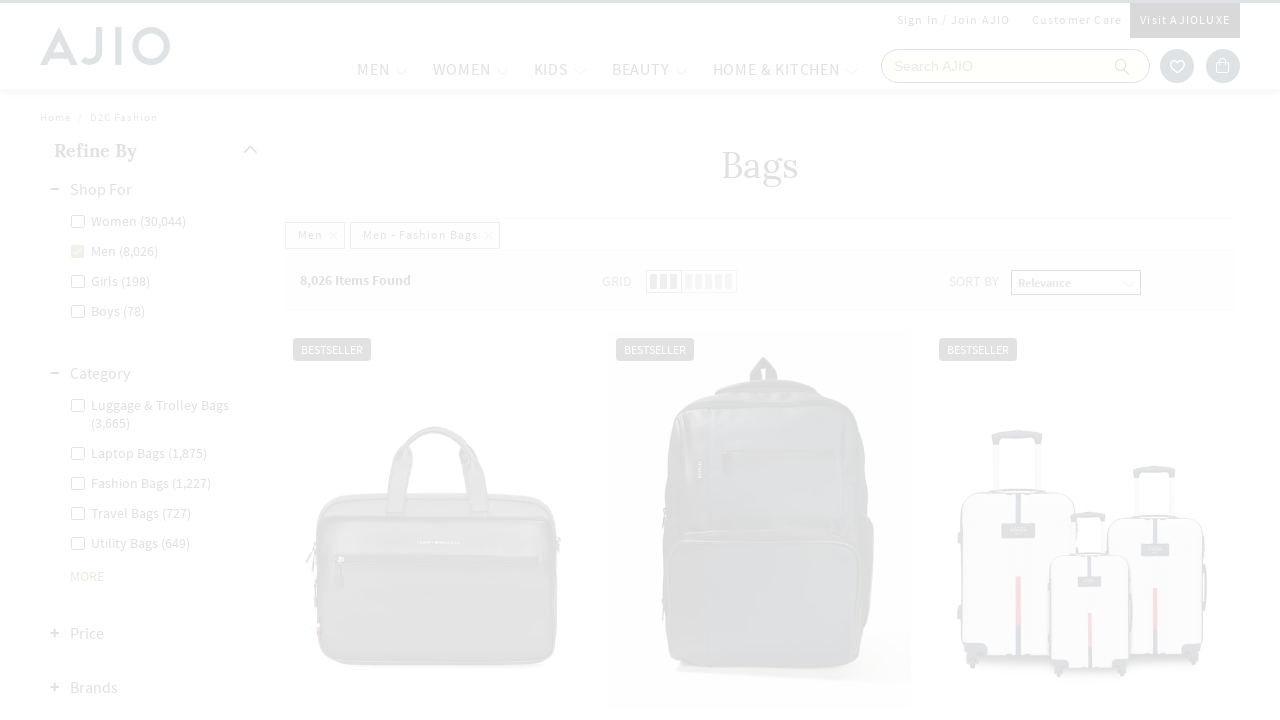

Verified that filtered results are displayed with product count visible
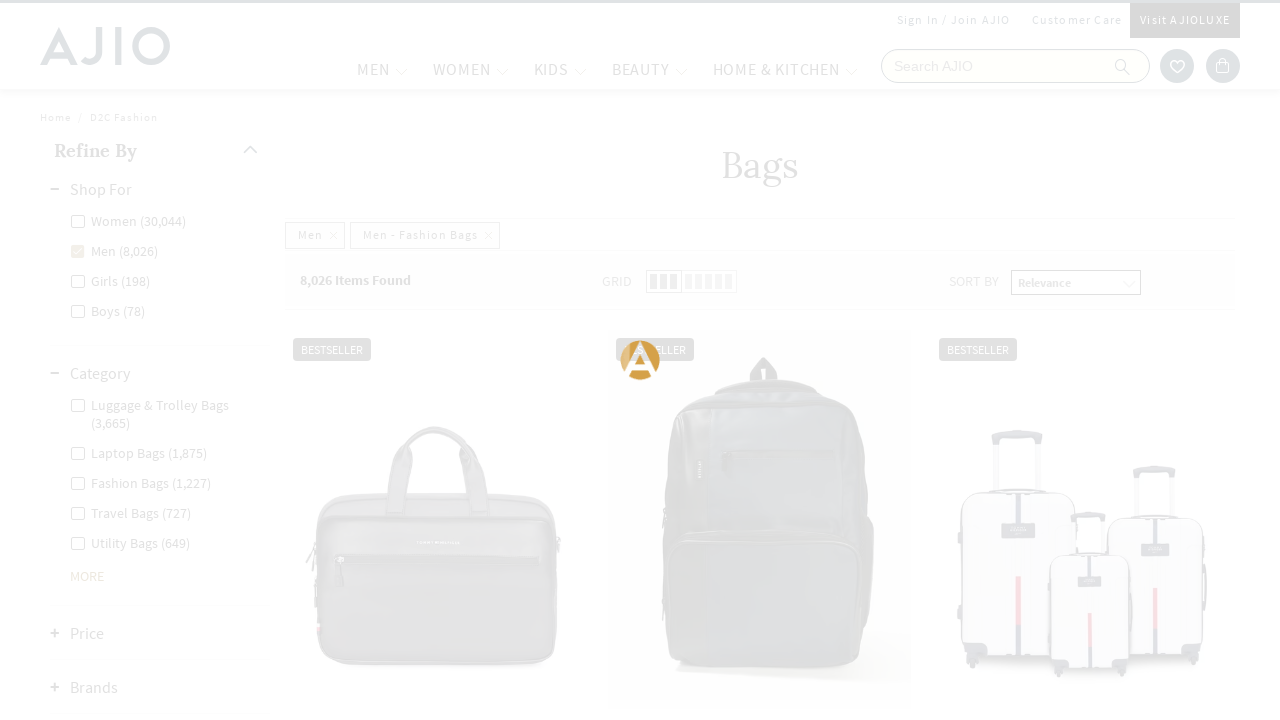

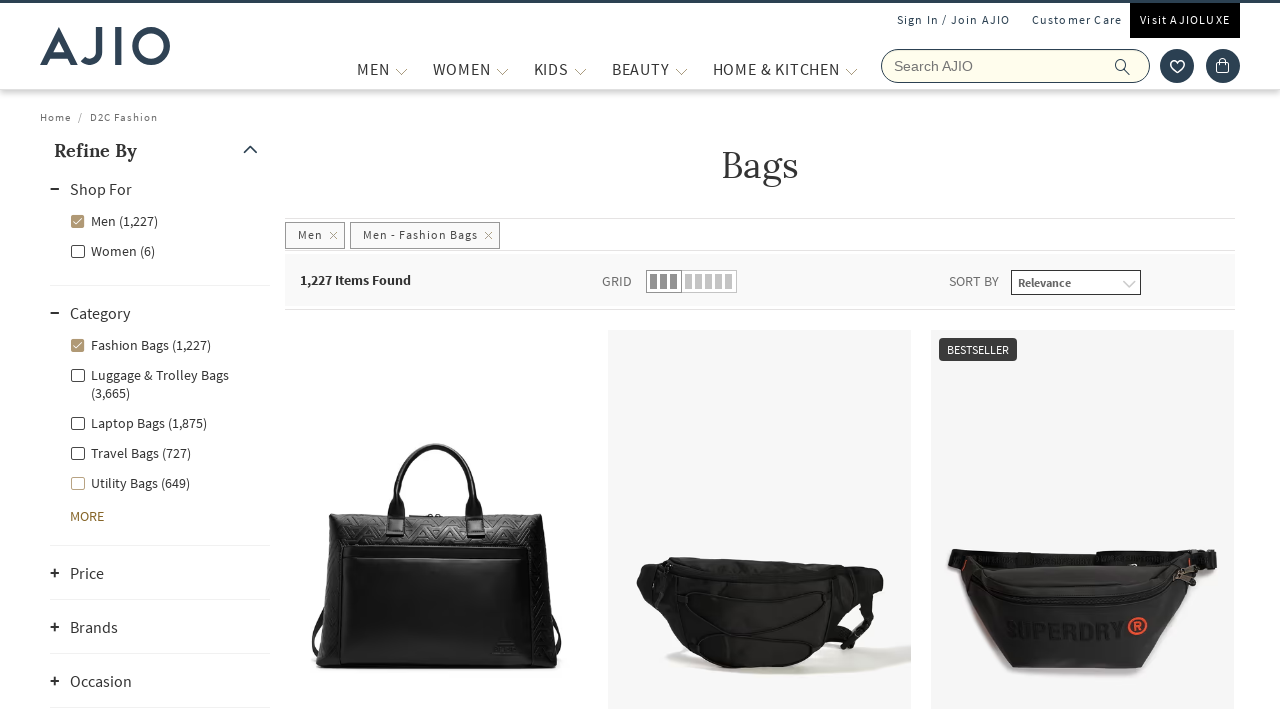